Tests page scrolling functionality by scrolling to the bottom of the page using JavaScript, then scrolling back to the top.

Starting URL: https://www.selenium.dev/selenium/web/scrolling_tests/frame_with_nested_scrolling_frame_out_of_view.html

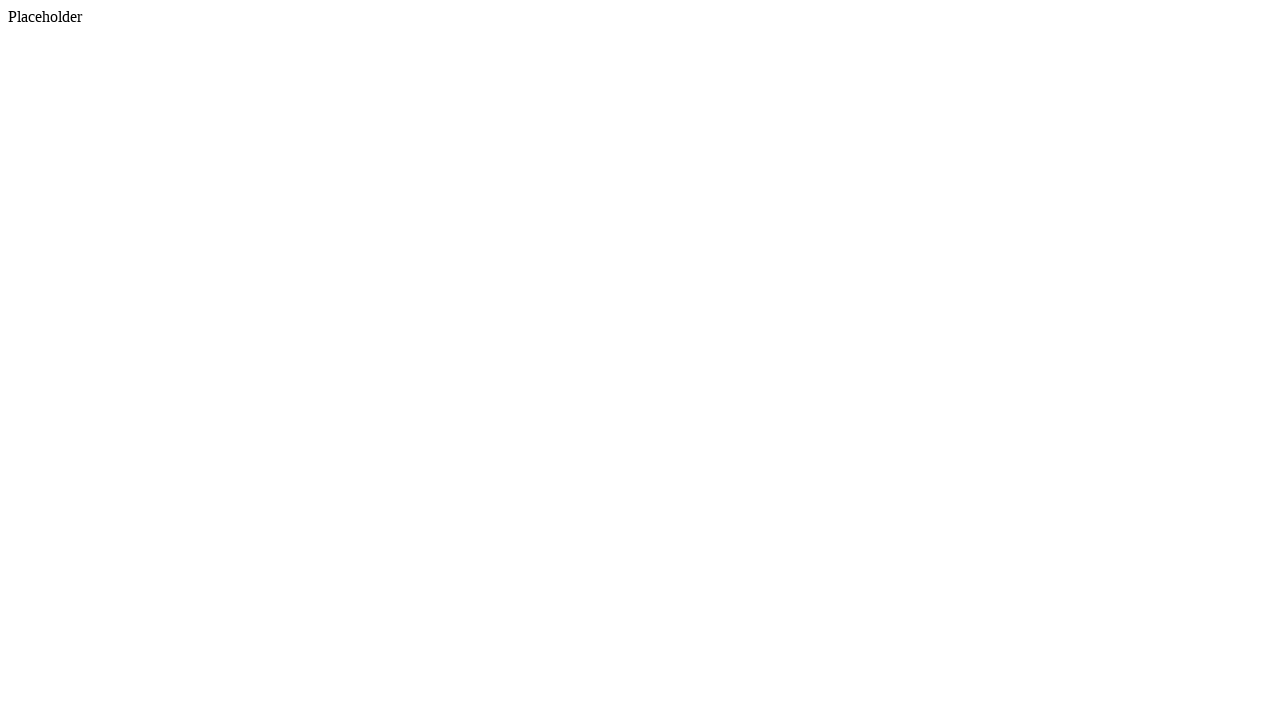

Page loaded - domcontentloaded event fired
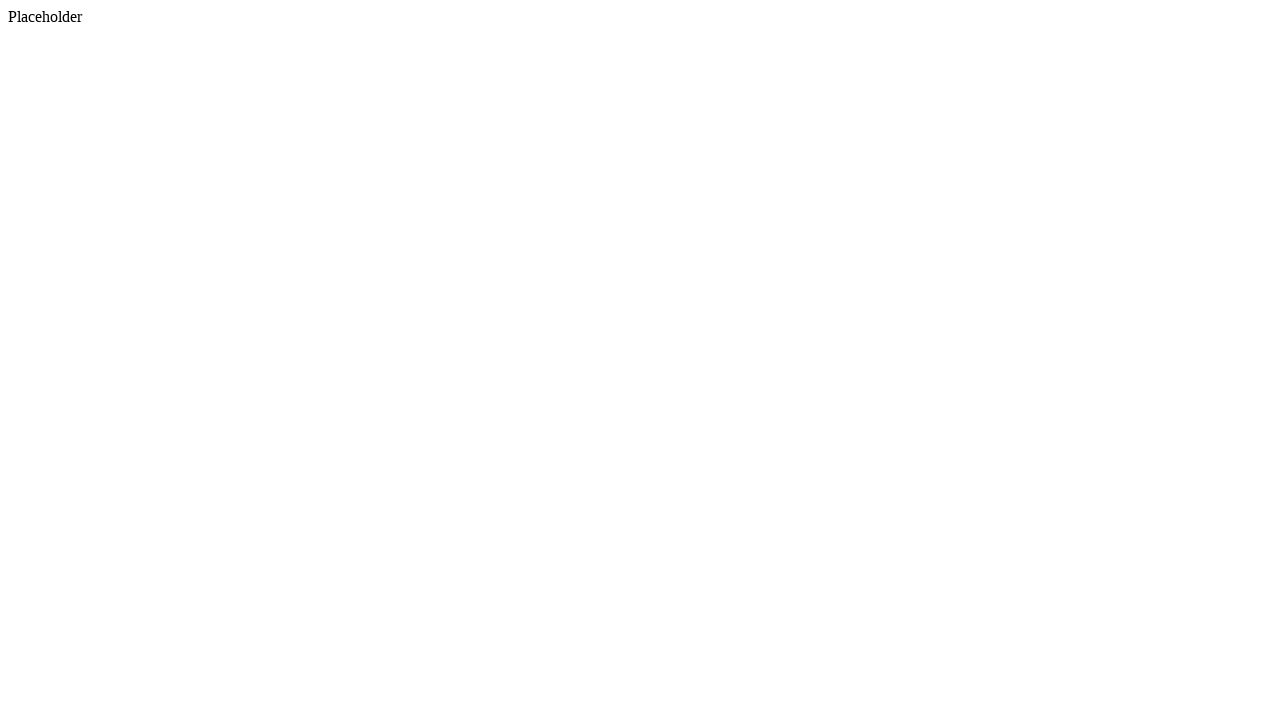

Scrolled to bottom of page using JavaScript
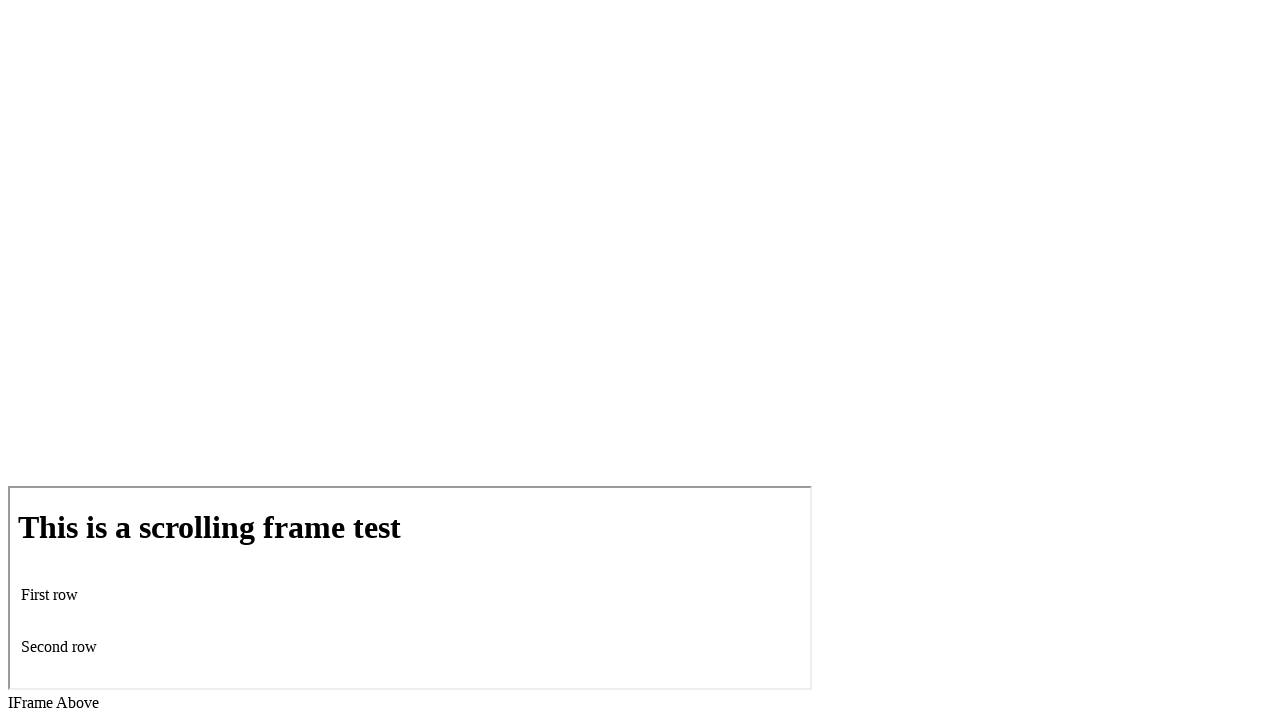

Waited 1 second to observe scroll position
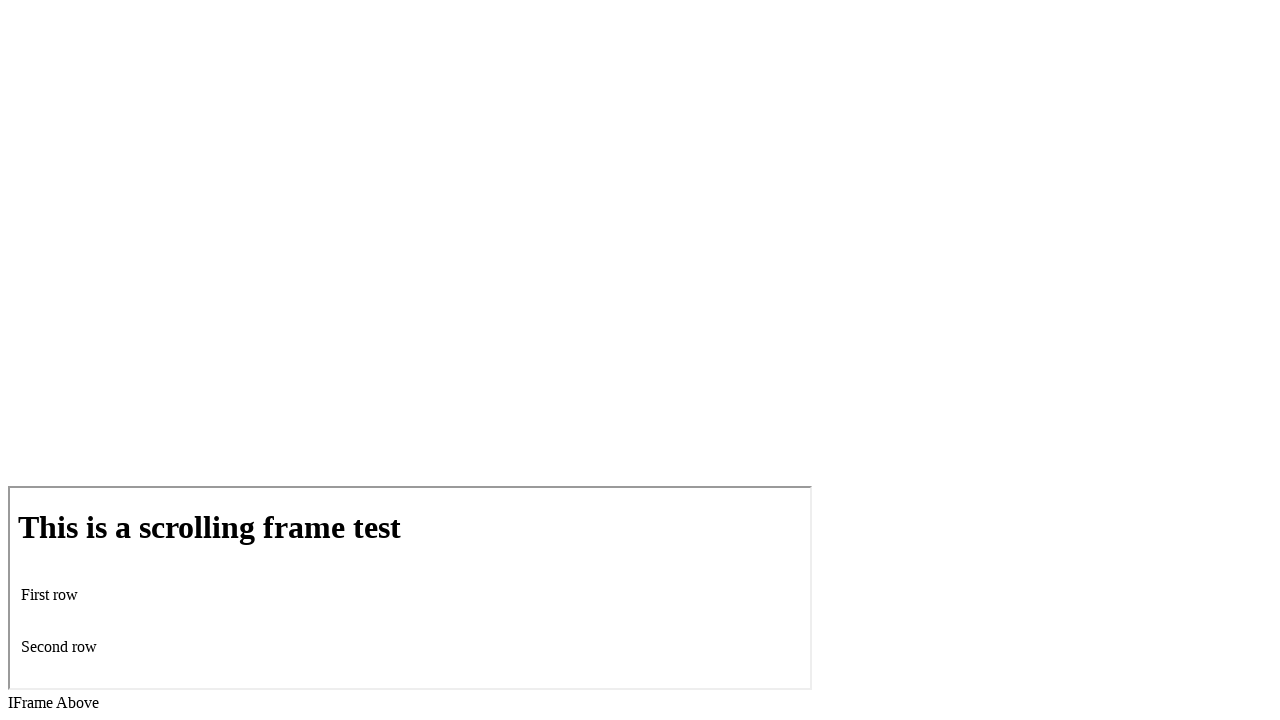

Scrolled back to top of page using JavaScript
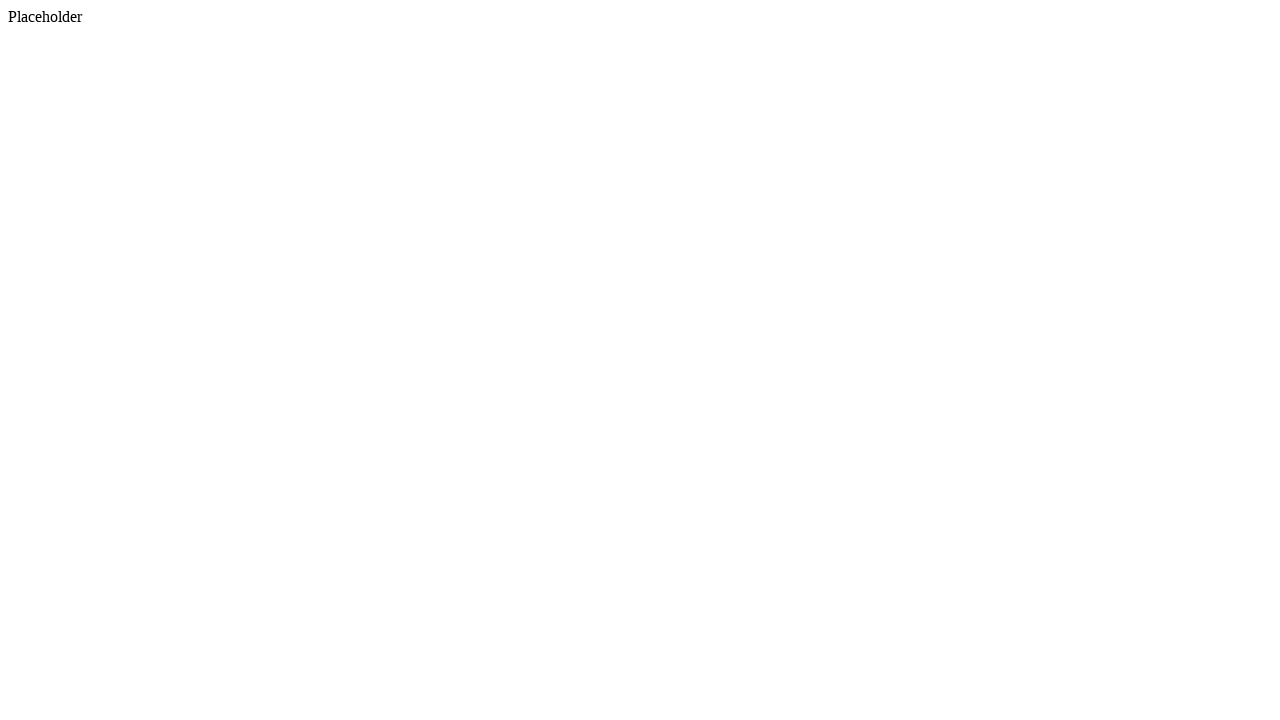

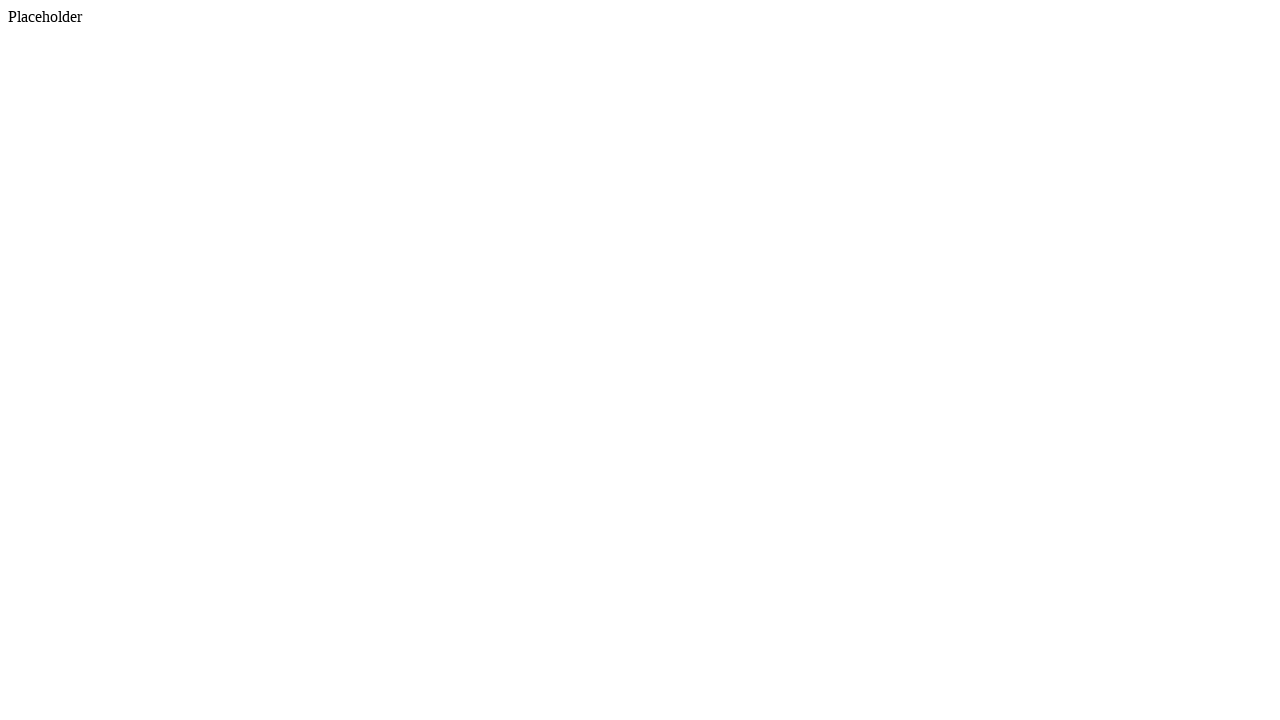